Tests jQuery UI drag and drop functionality by dragging an element from source to target position within an iframe

Starting URL: https://jqueryui.com/droppable/

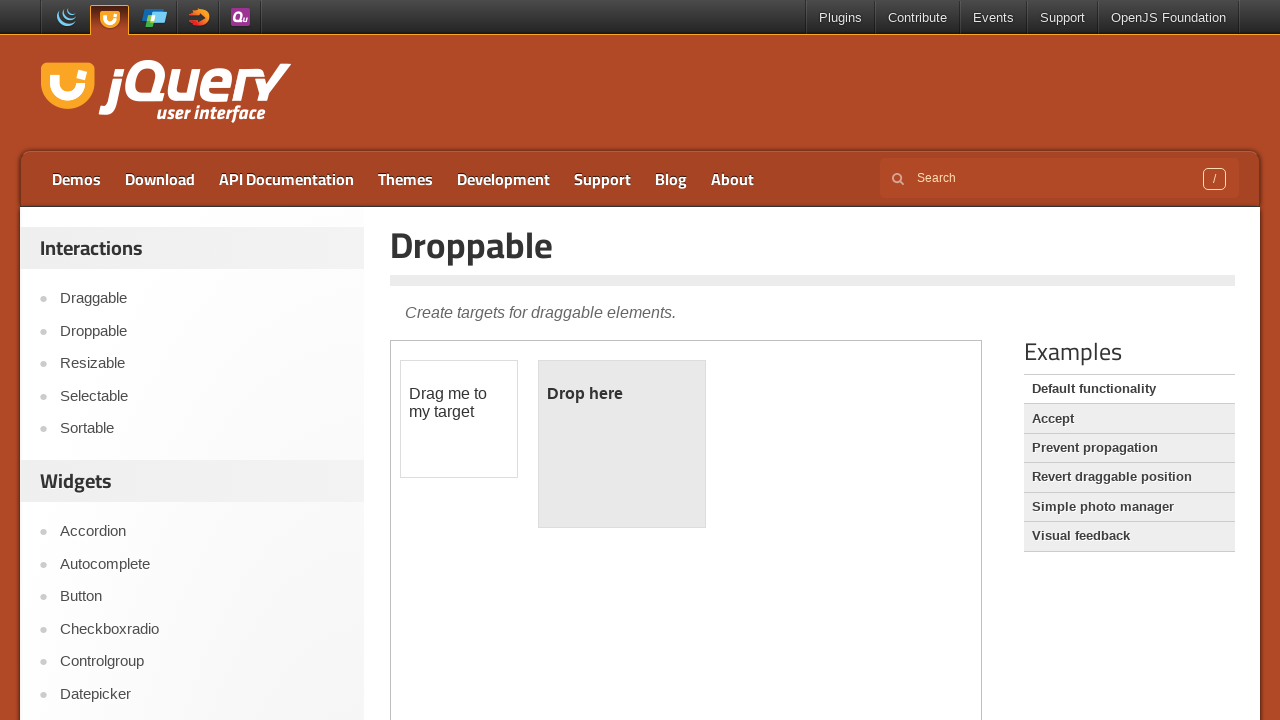

Located the iframe containing the drag and drop demo
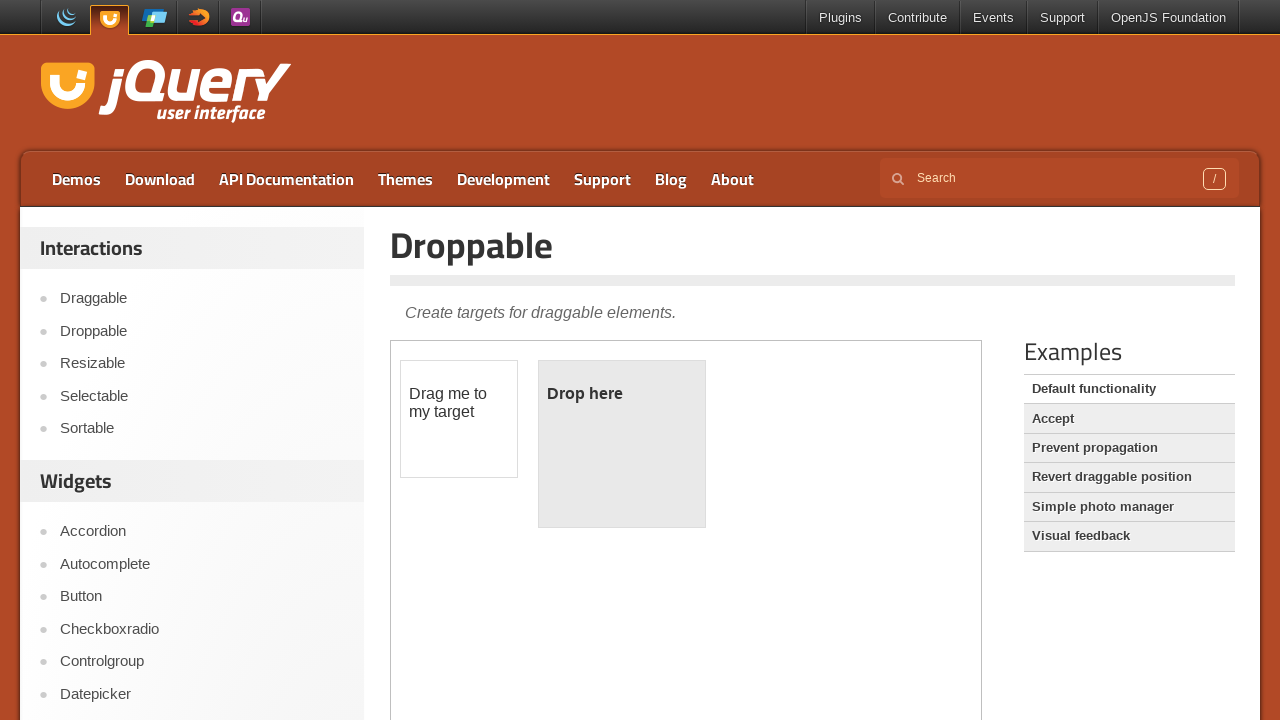

Located the draggable source element
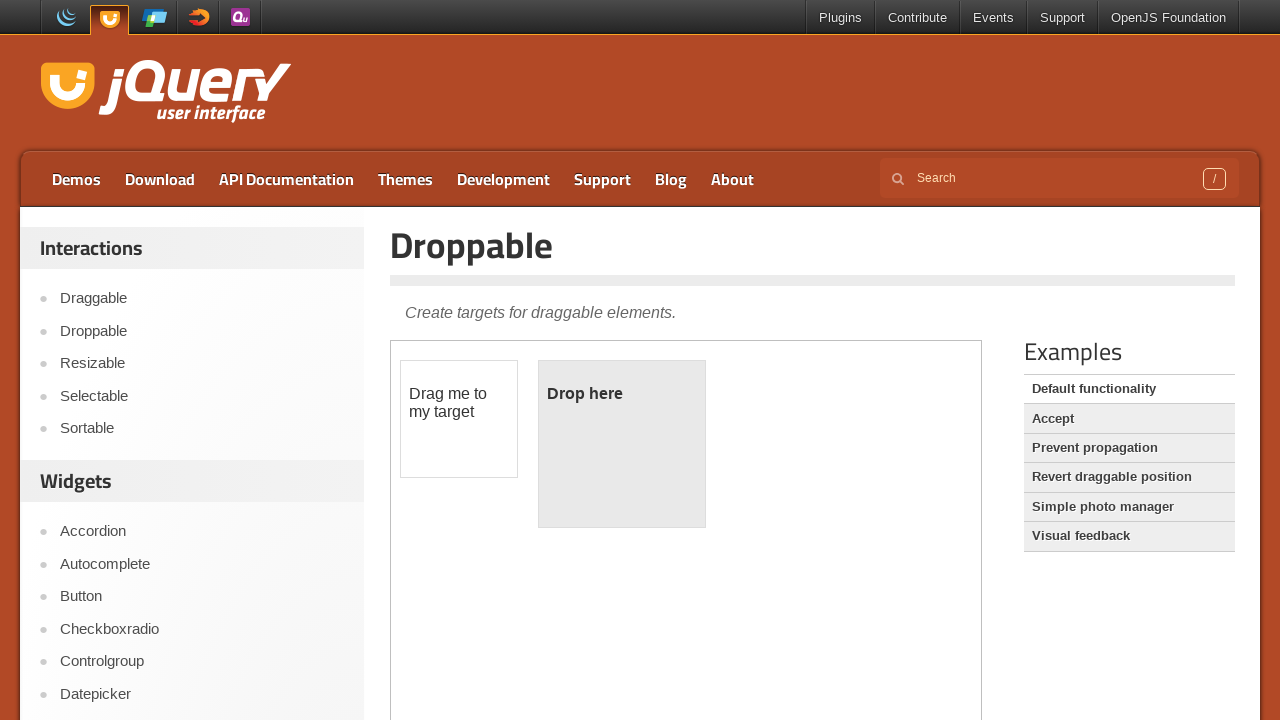

Located the droppable target element
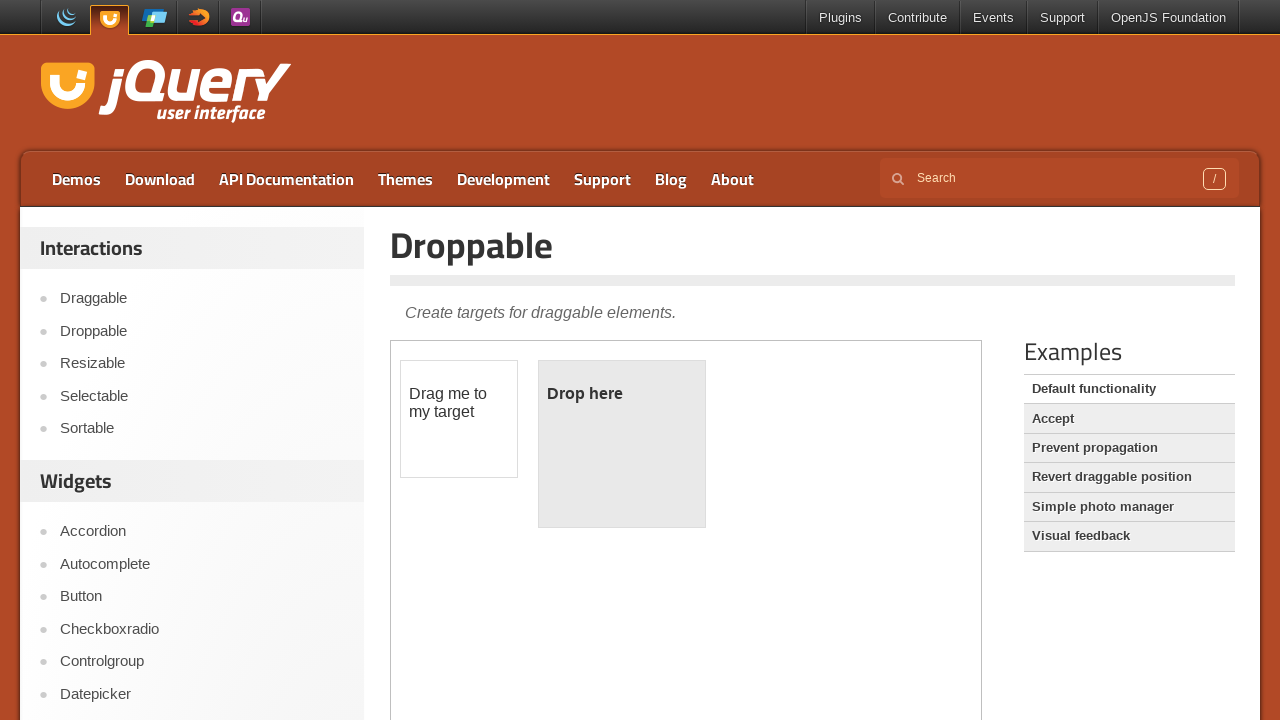

Dragged the draggable element to the droppable target at (622, 444)
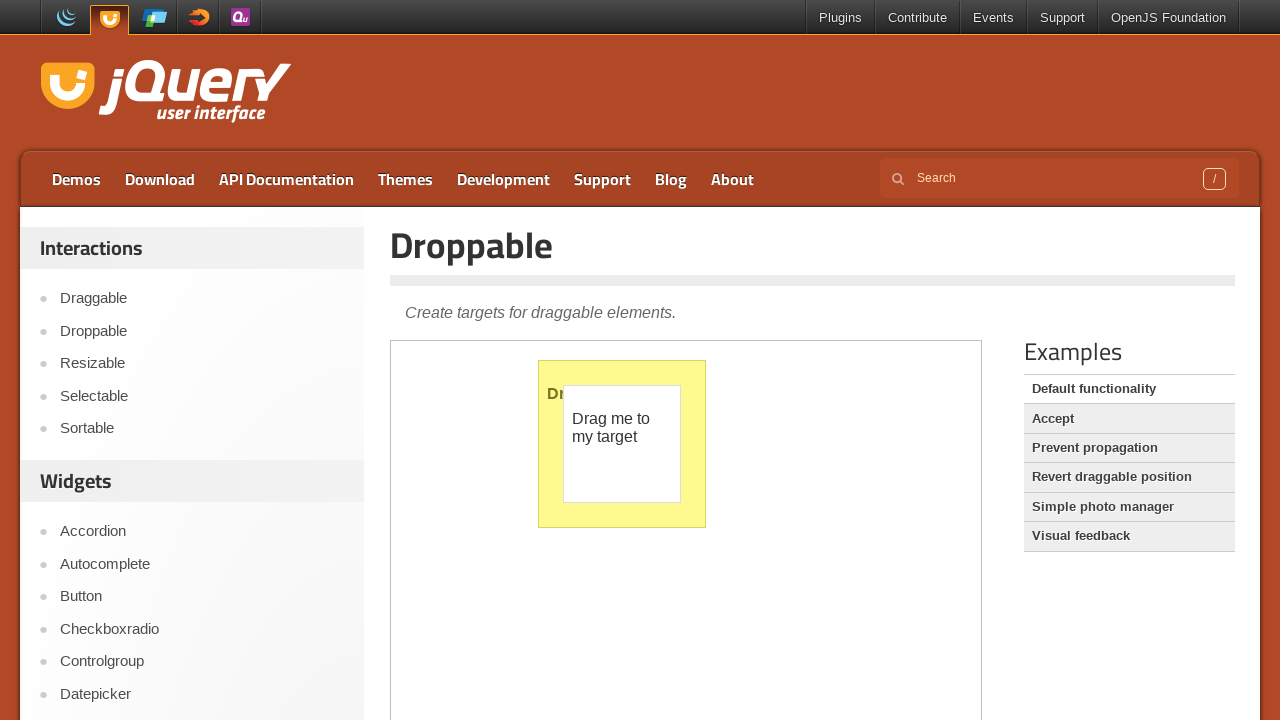

Waited 1 second to observe the drag and drop completion
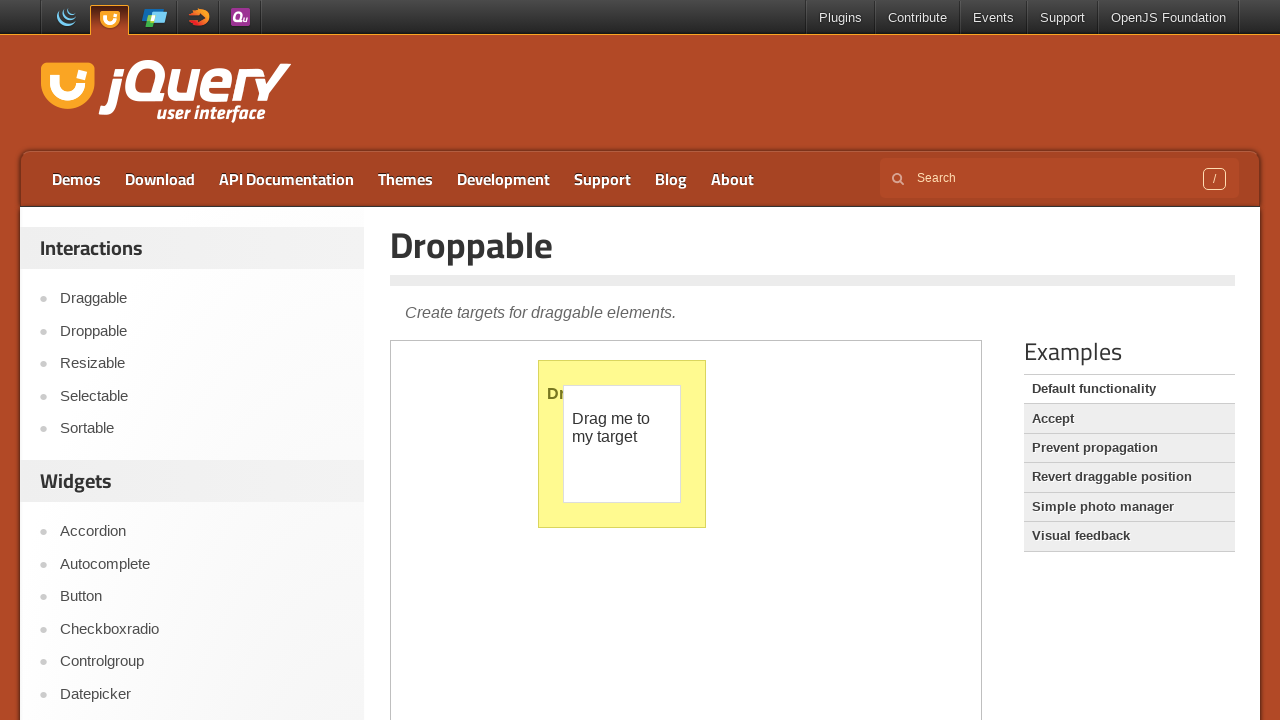

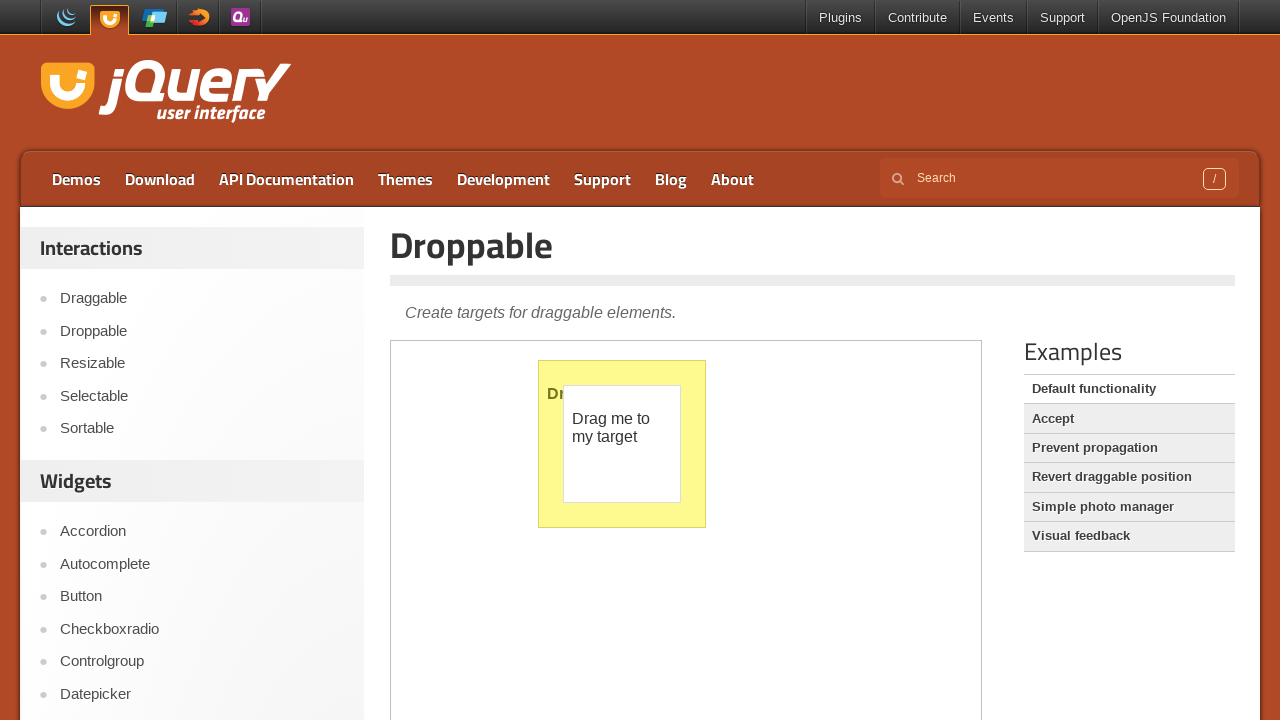